Tests the search filter functionality on a table by entering "Rice" in the search box and verifying that filtered results contain the search term

Starting URL: https://rahulshettyacademy.com/seleniumPractise/#/offers

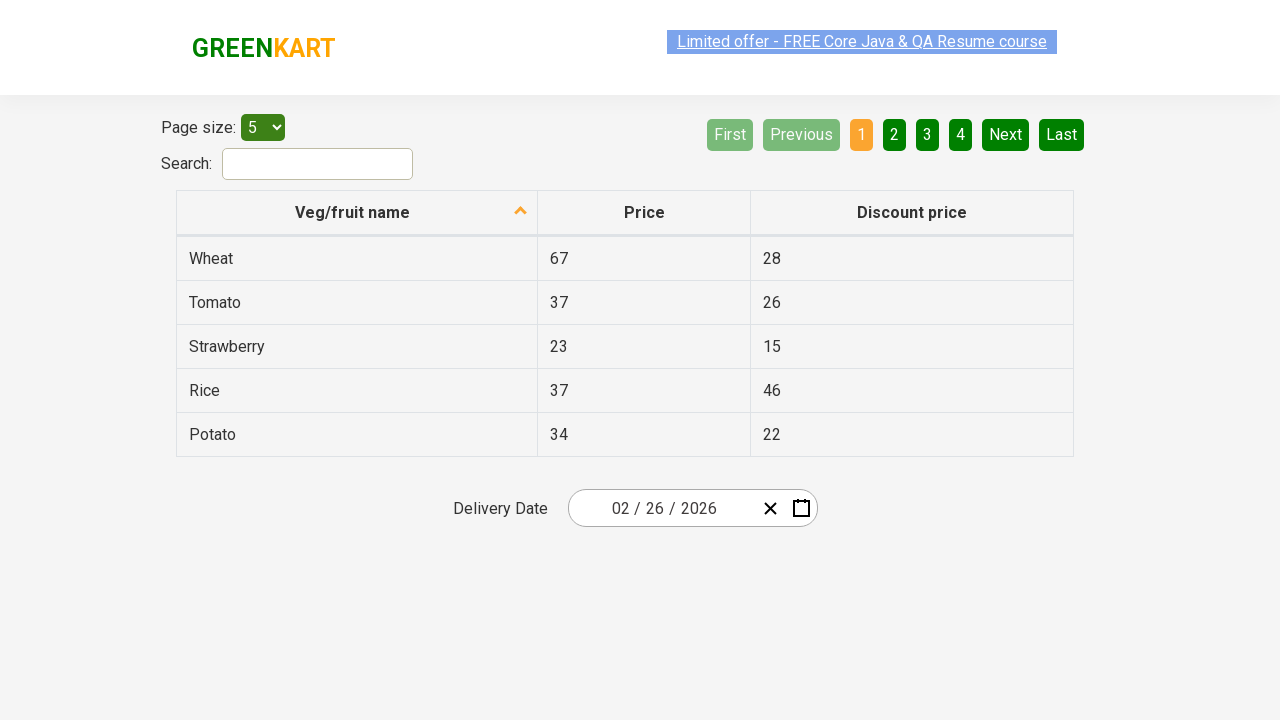

Filled search field with 'Rice' on #search-field
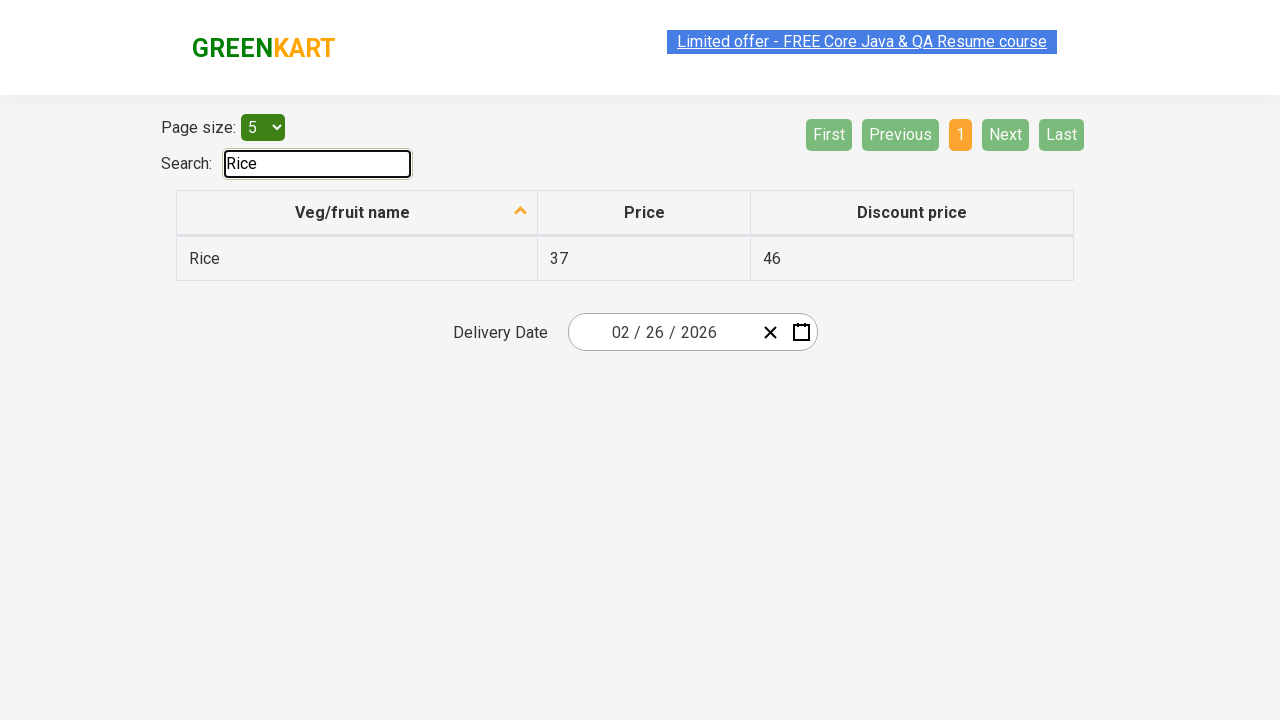

Waited 500ms for filter to apply
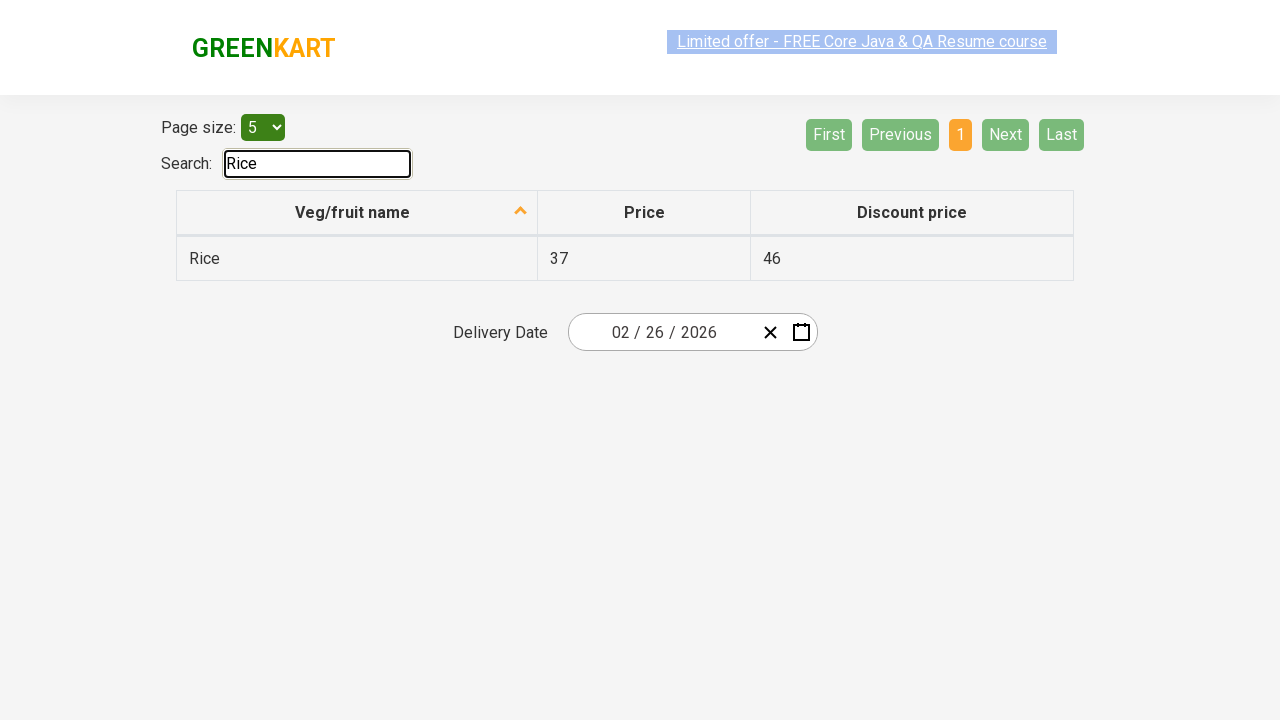

Retrieved all vegetable names from filtered table results
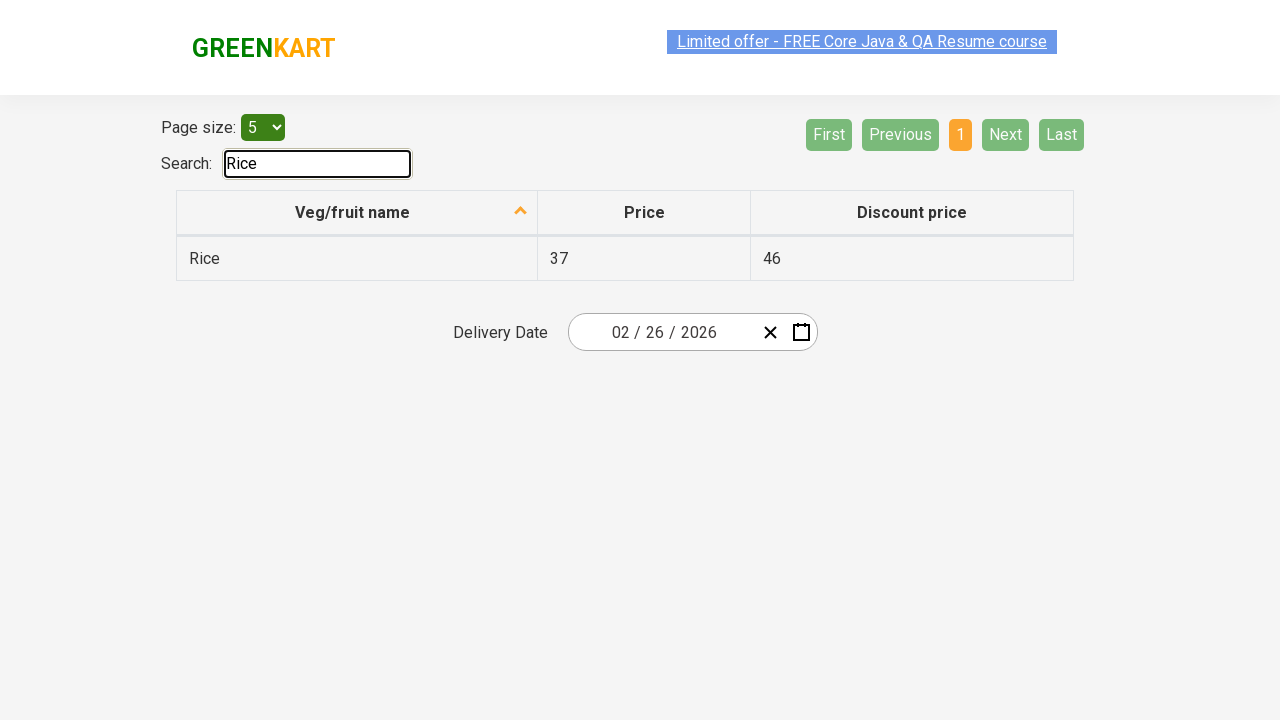

Verified filtered result 'Rice' contains 'Rice'
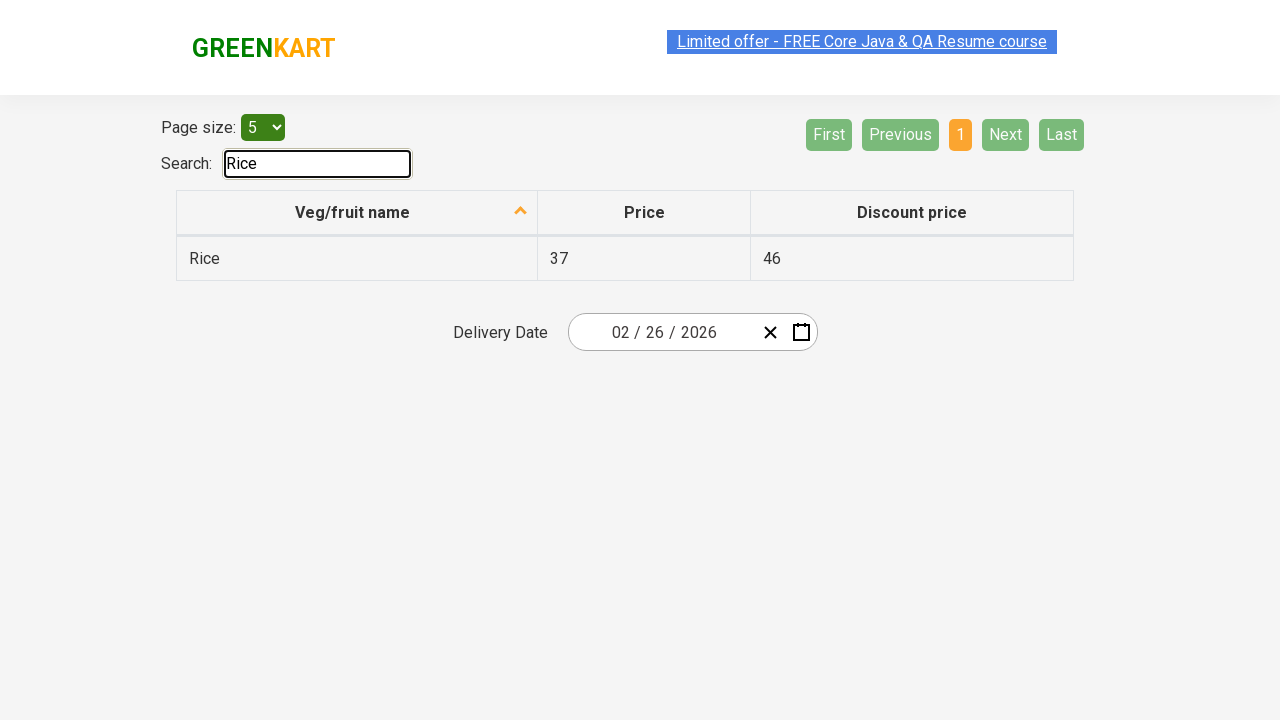

Verified search returned 1 results for 'Rice'
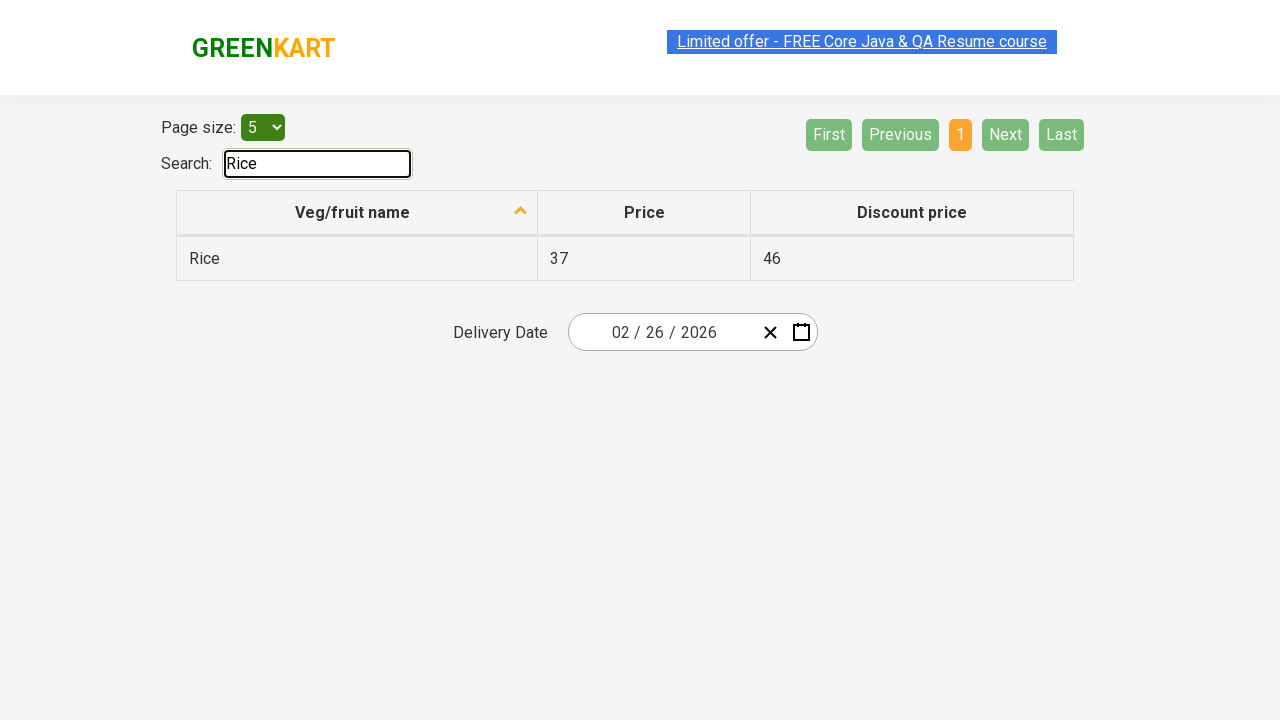

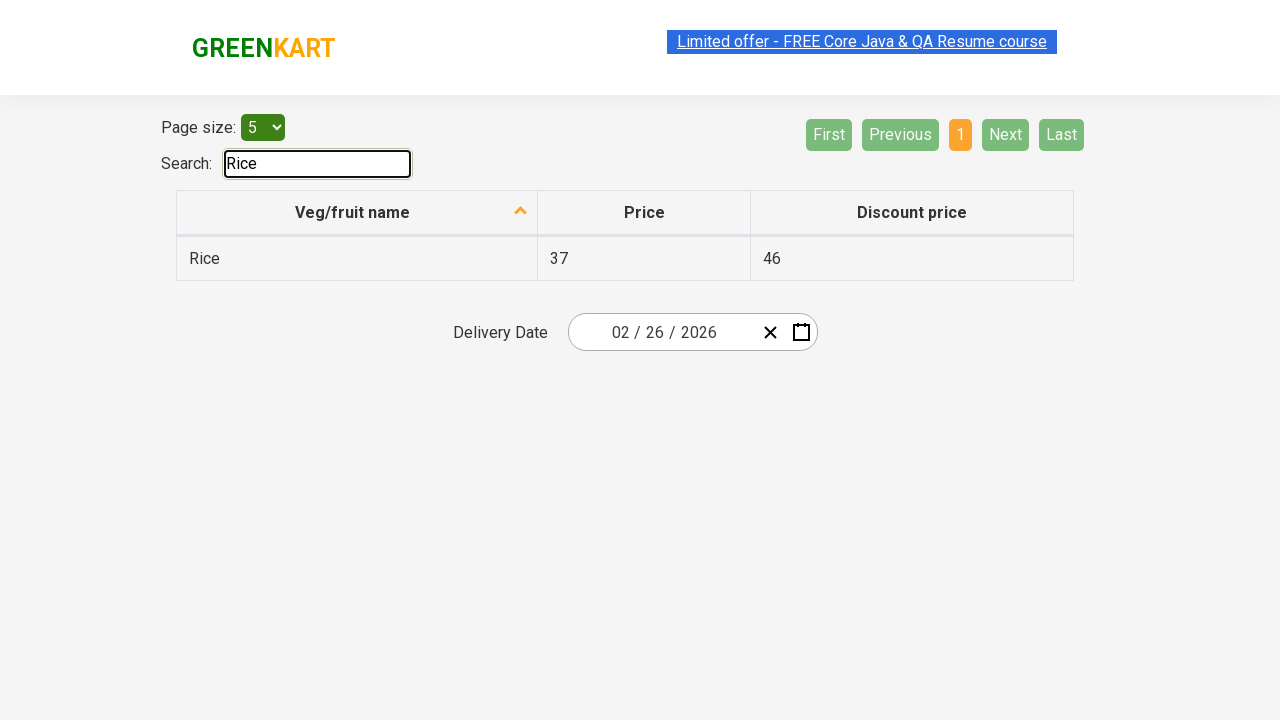